Tests that the Data Structures dropdown shows all expected options (Arrays, Linked List, Stack, Queue, Tree, Graph)

Starting URL: https://dsportalapp.herokuapp.com/

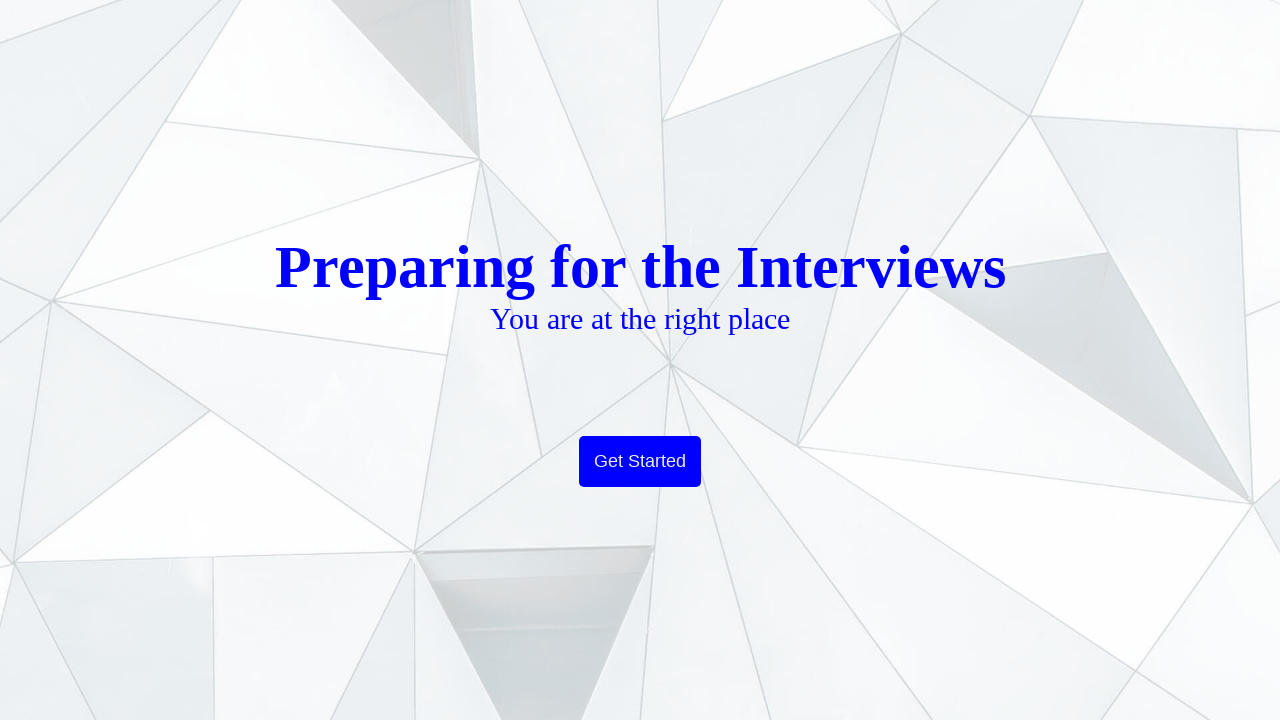

Clicked 'Get Started' button to navigate to home page at (640, 462) on xpath=//button[text()='Get Started']
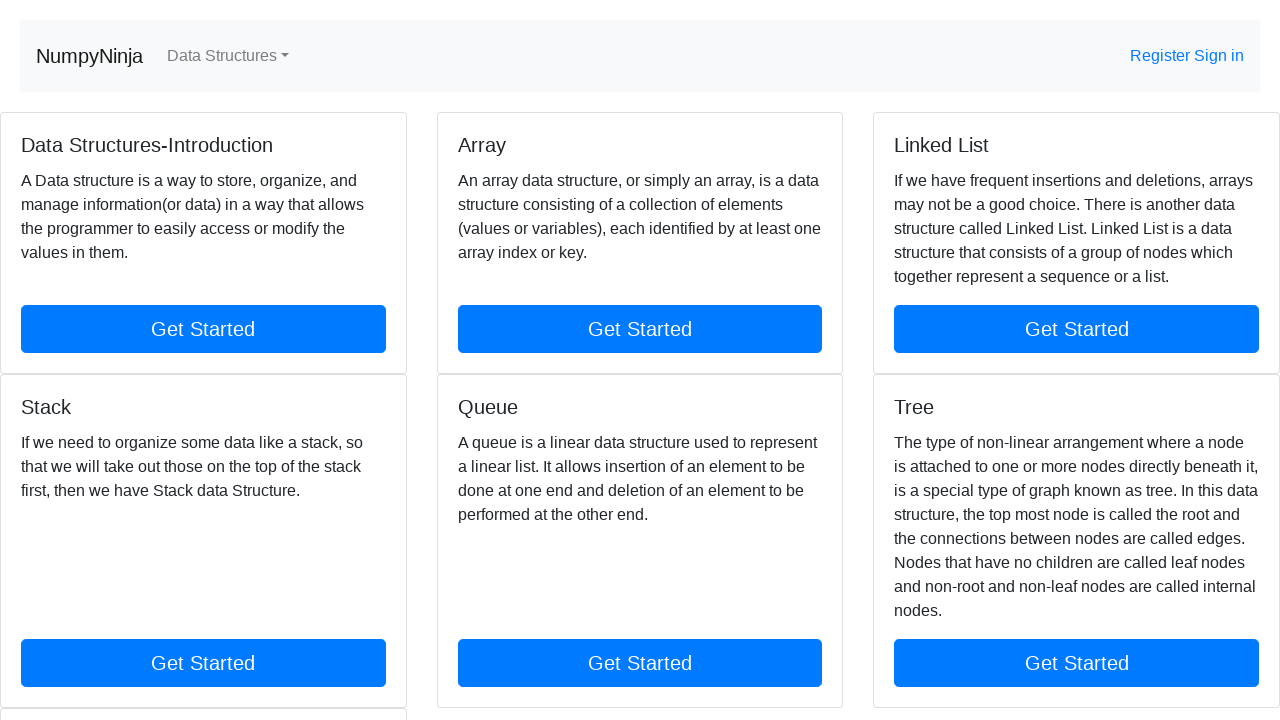

Clicked Data Structures dropdown toggle at (228, 56) on xpath=//a[@class='nav-link dropdown-toggle']
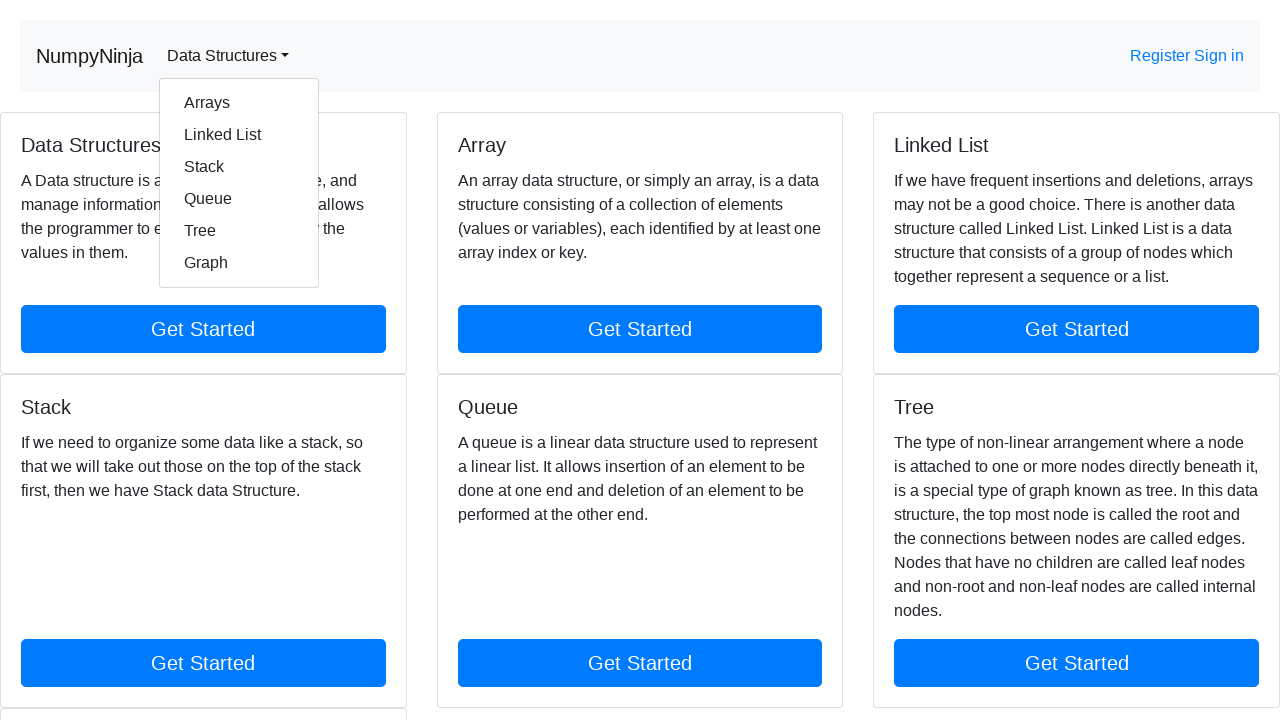

Dropdown options loaded and became visible
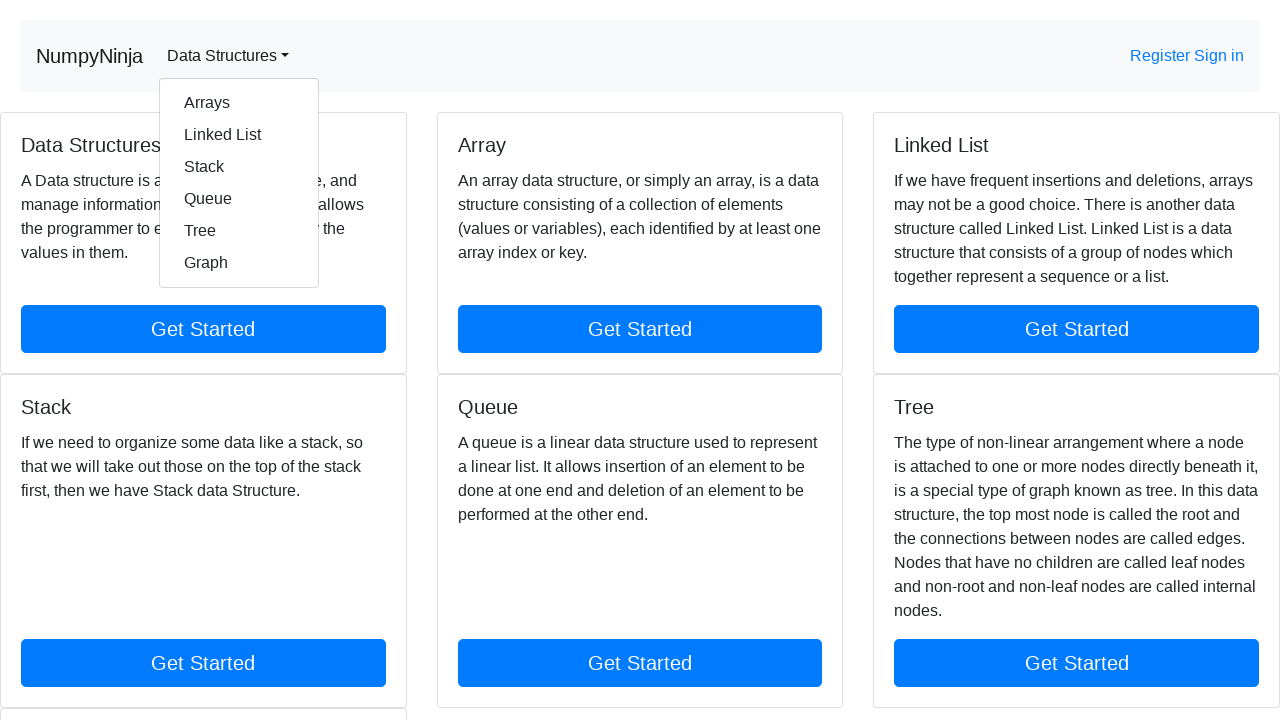

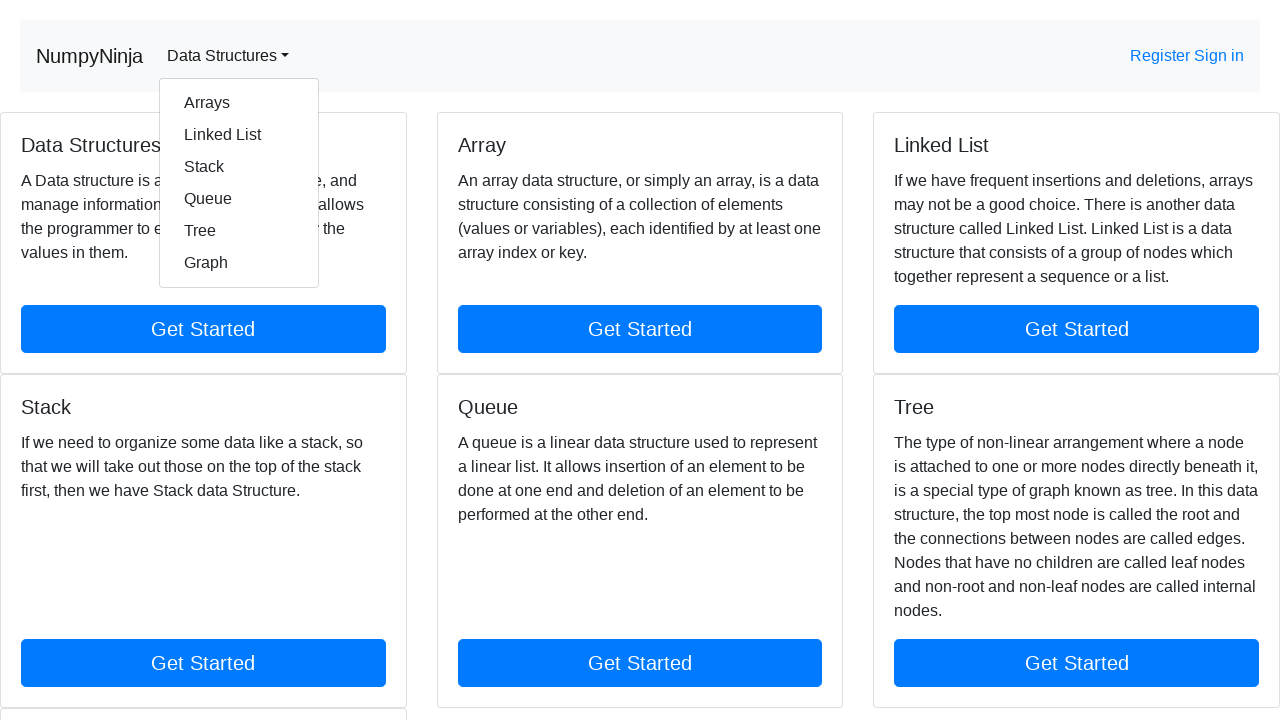